Tests drag and drop functionality by dragging element from column A to column B and verifying the swap

Starting URL: https://the-internet.herokuapp.com/drag_and_drop

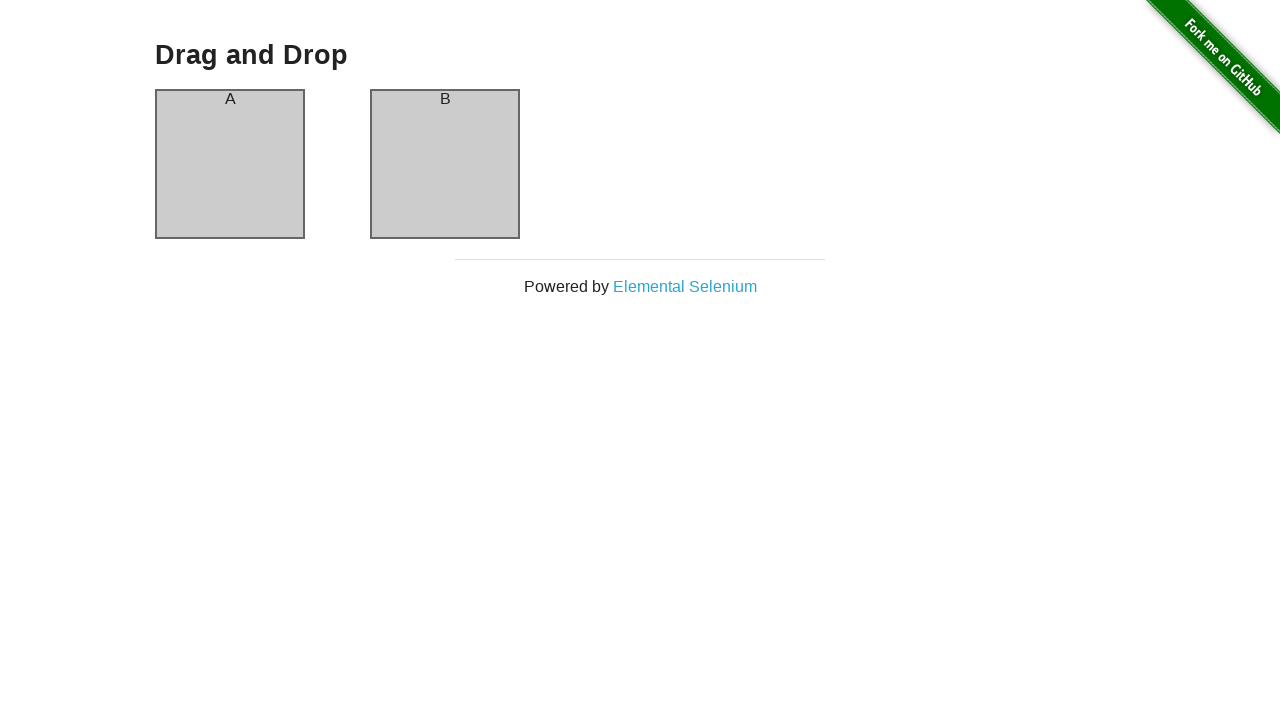

Located source element (column A)
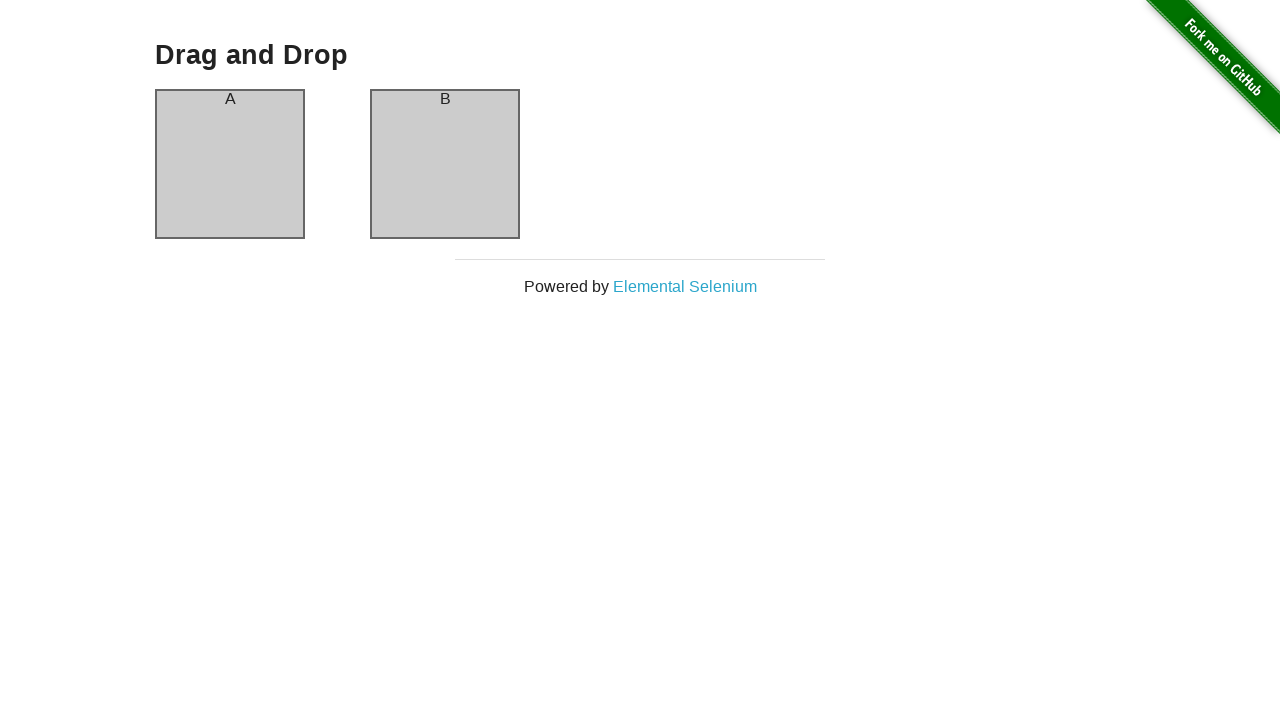

Located target element (column B)
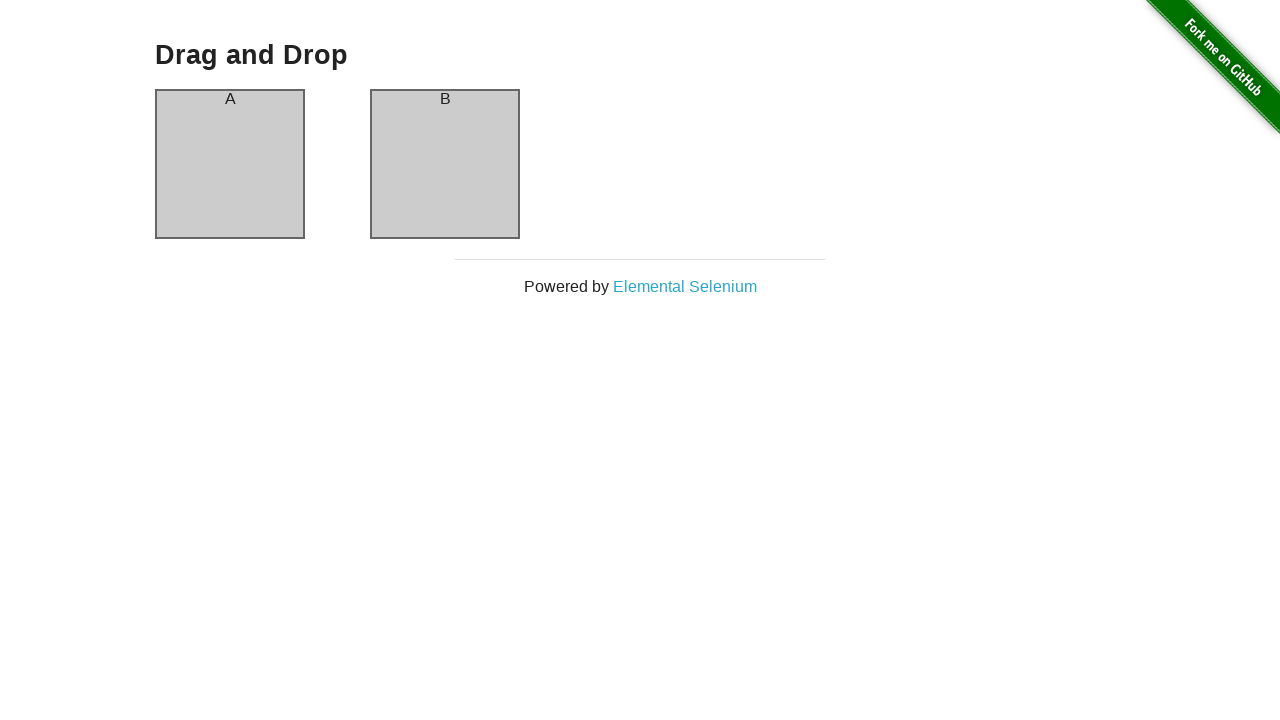

Dragged element from column A to column B at (445, 164)
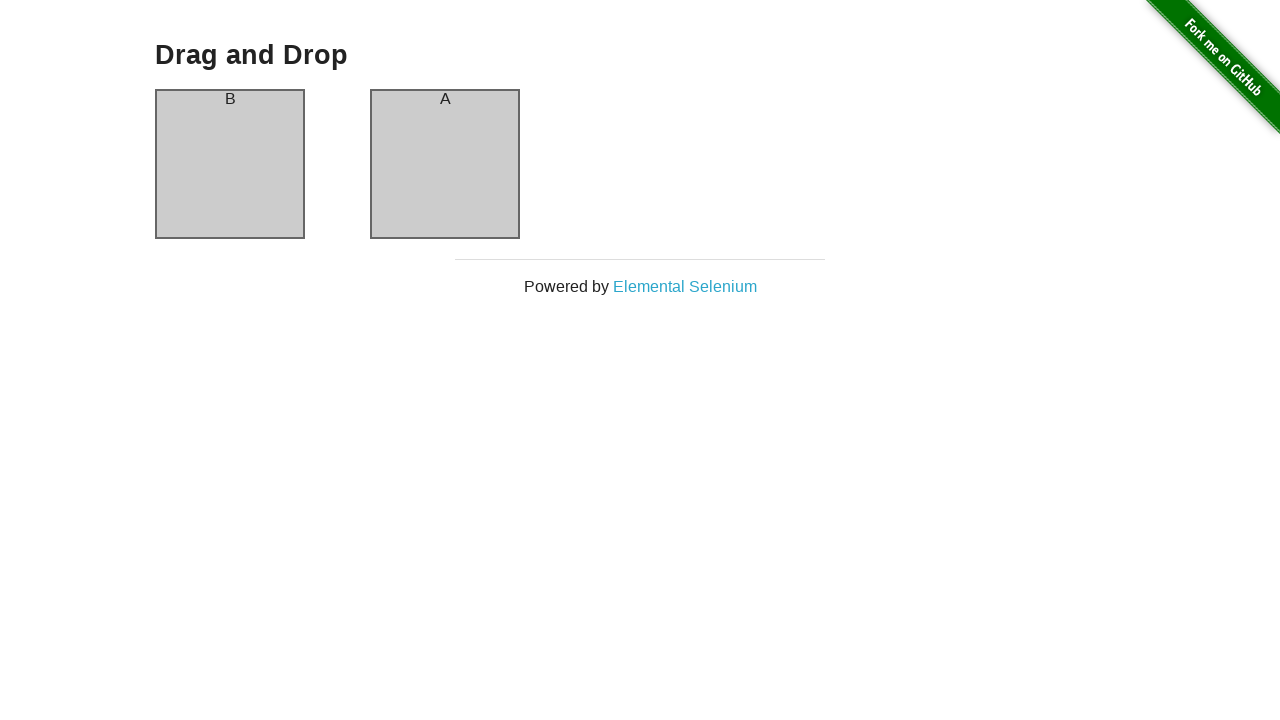

Verified that column A now contains 'B' (swap completed)
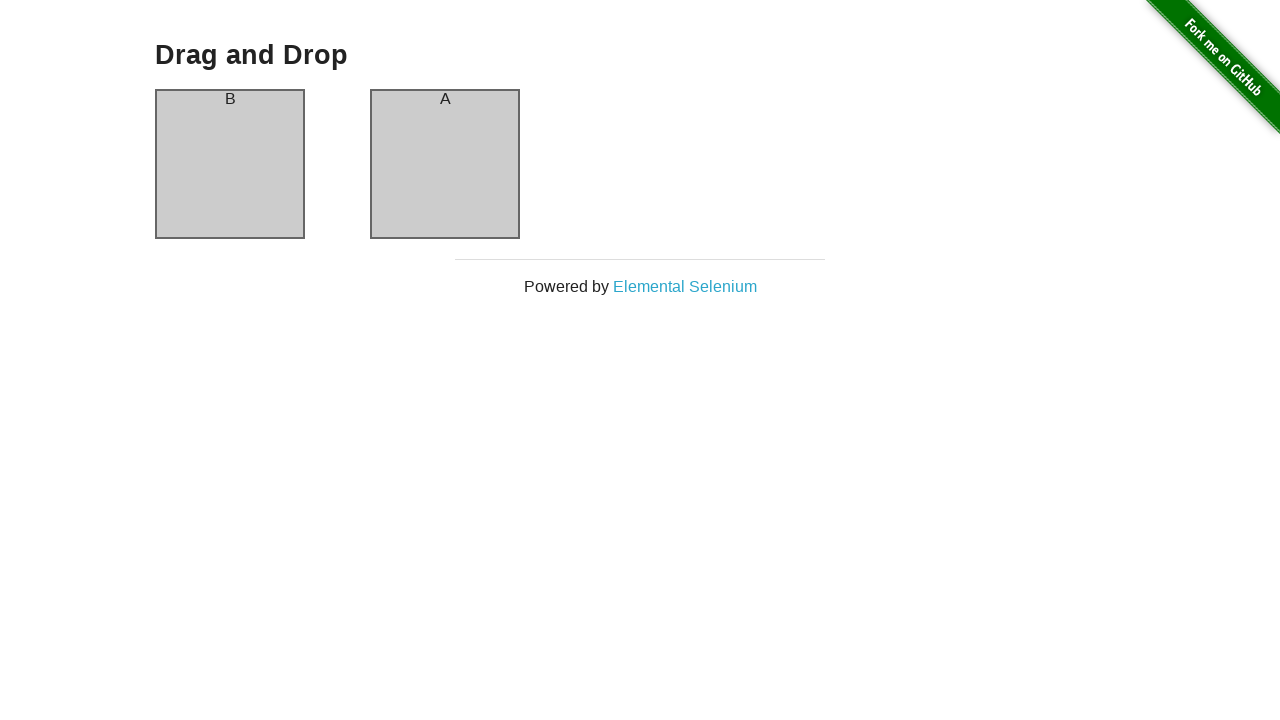

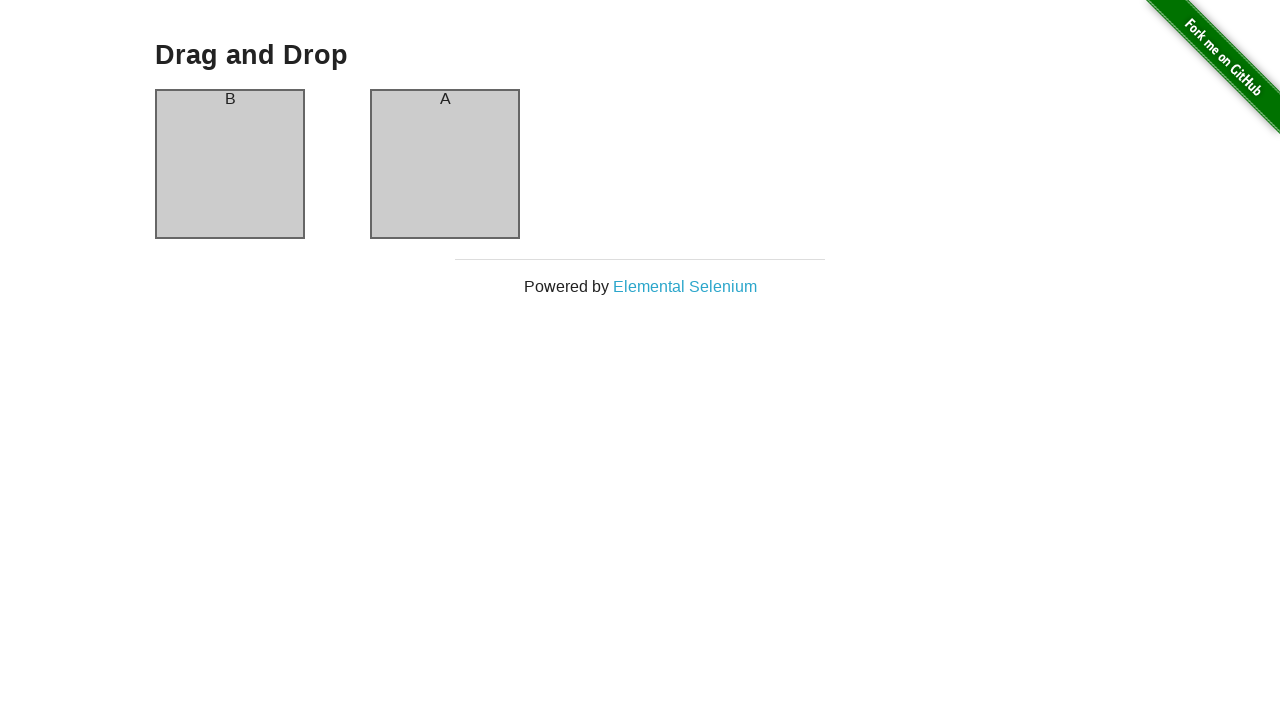